Tests the student registration form on DemoQA by filling out all fields (name, email, gender, phone, subject, hobbies, address, location) and submitting the form, then verifying successful submission.

Starting URL: https://demoqa.com/automation-practice-form

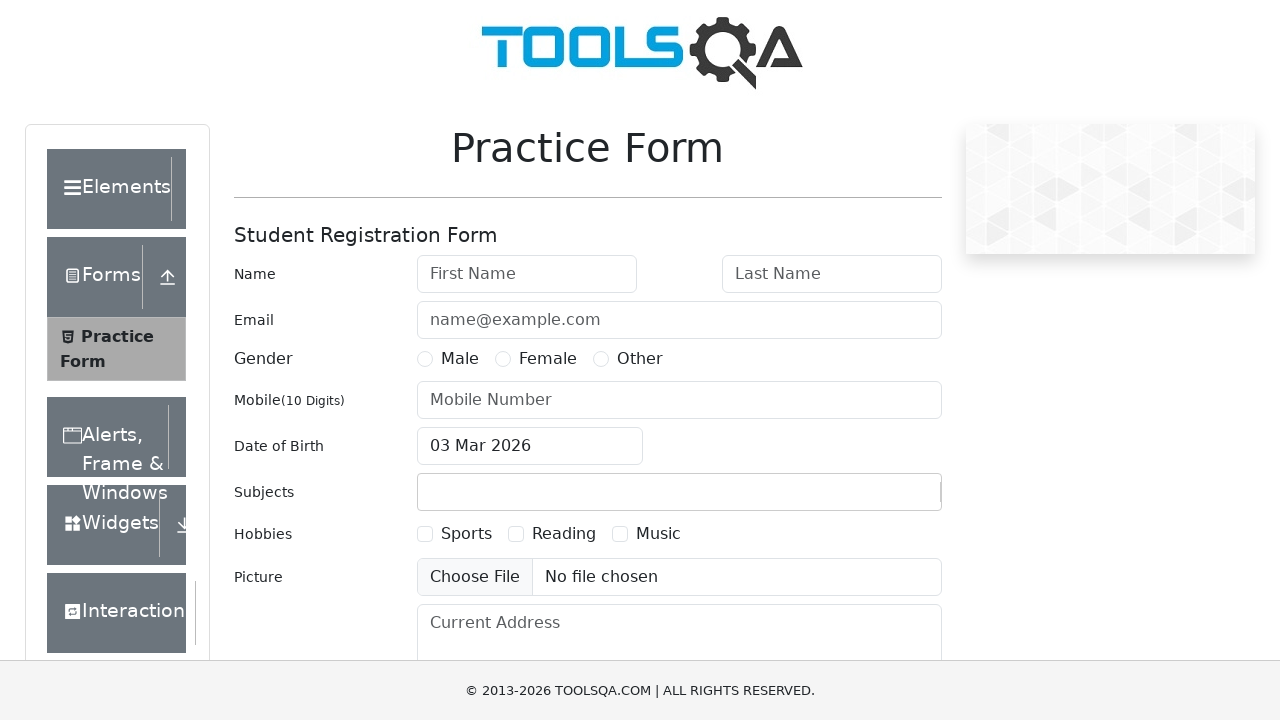

Filled first name field with 'Ivan' on #firstName
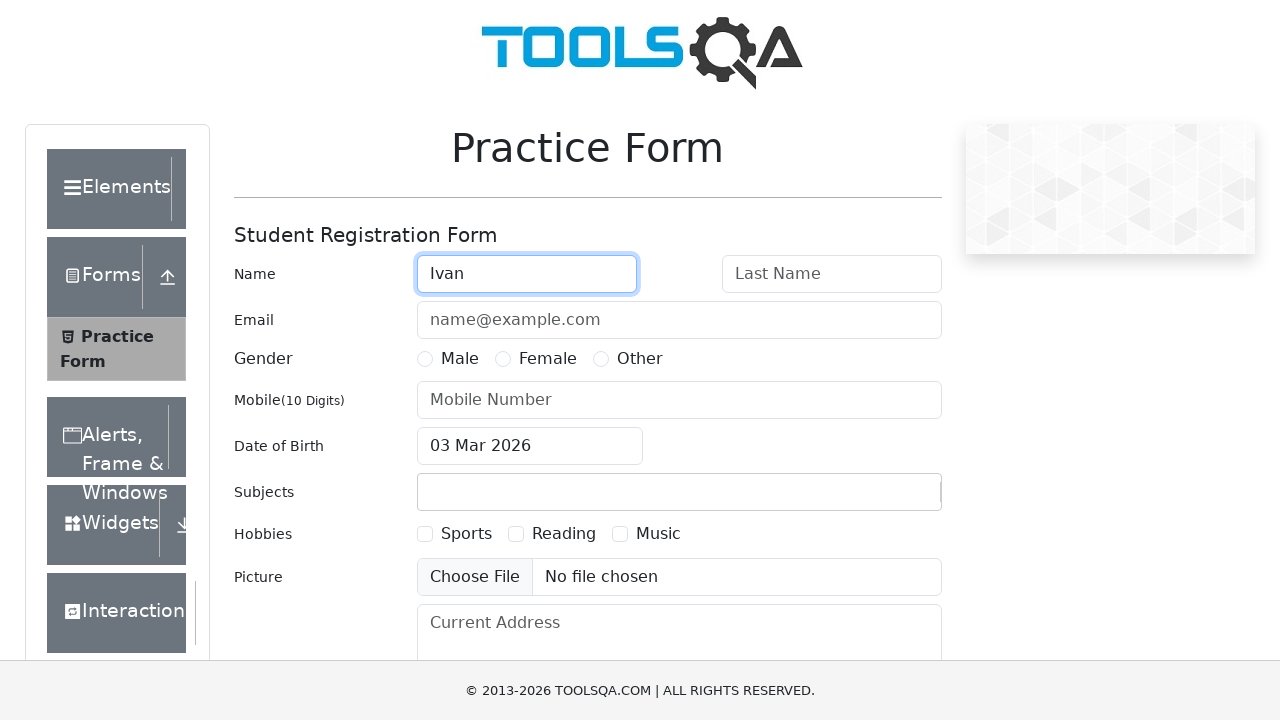

Filled last name field with 'Ivanov' on #lastName
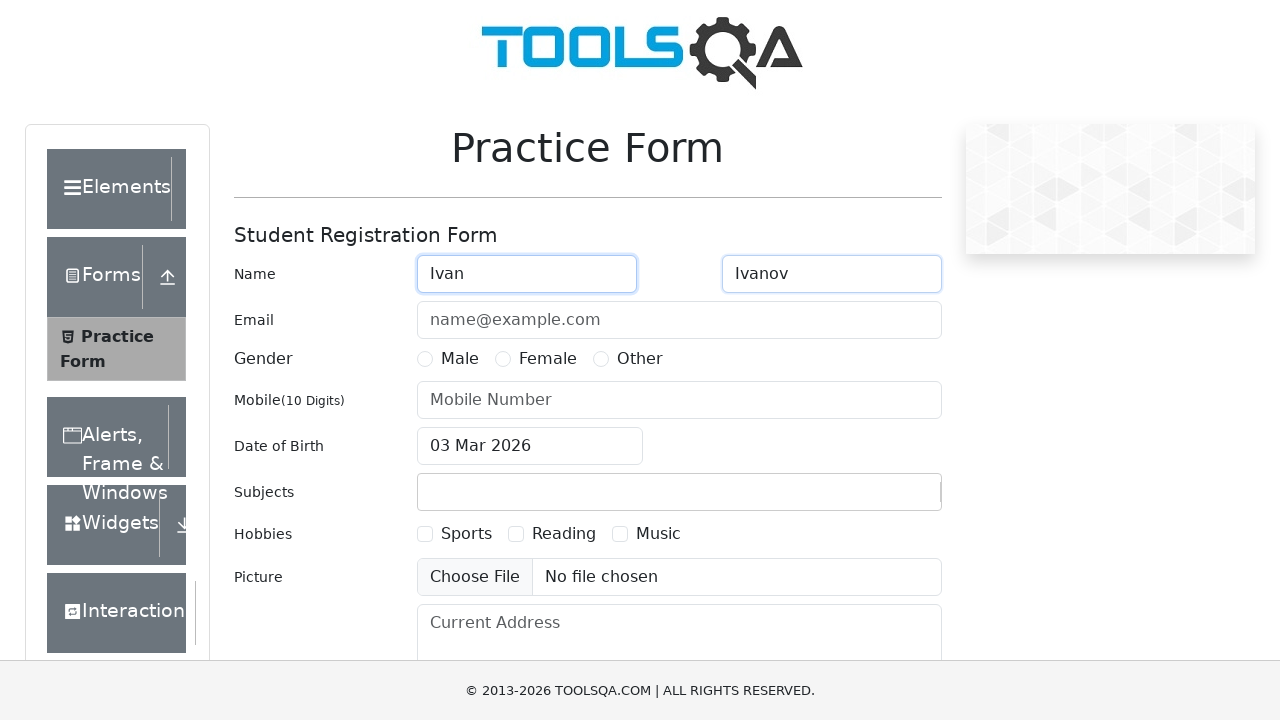

Filled email field with 'test@test.com' on #userEmail
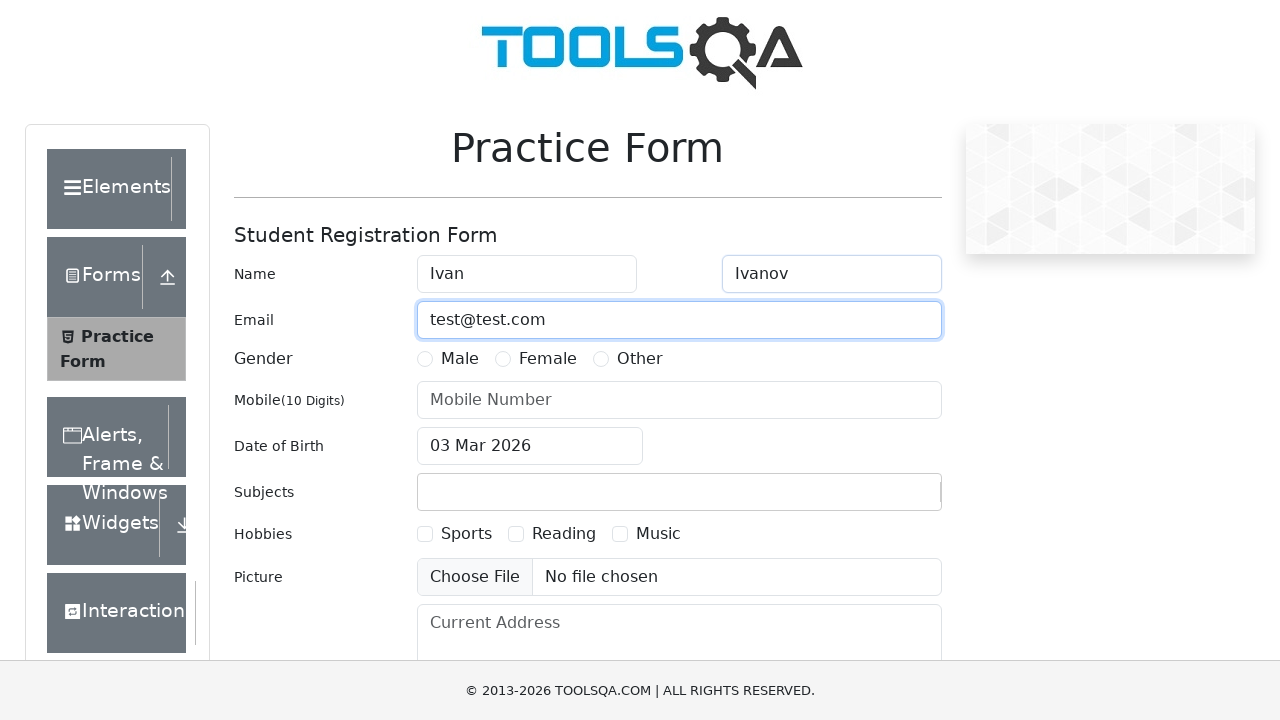

Selected male gender option at (460, 359) on label[for='gender-radio-1']
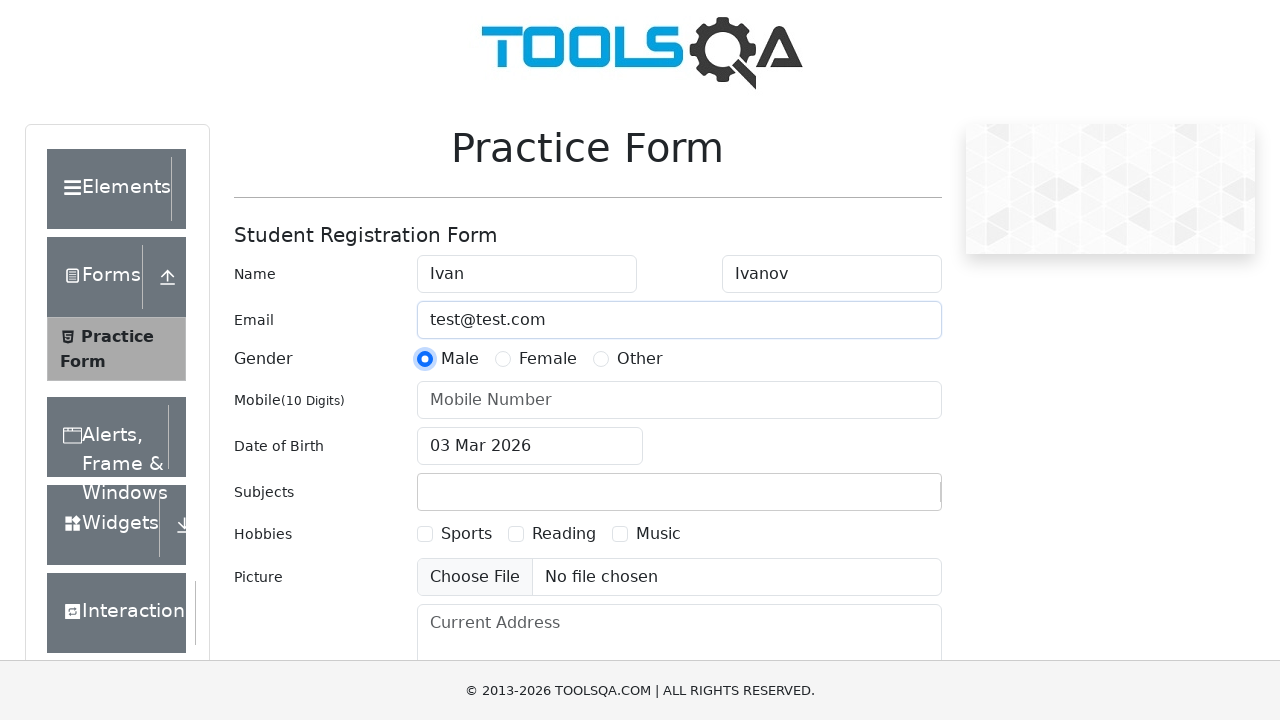

Filled mobile number with '1234567891' on #userNumber
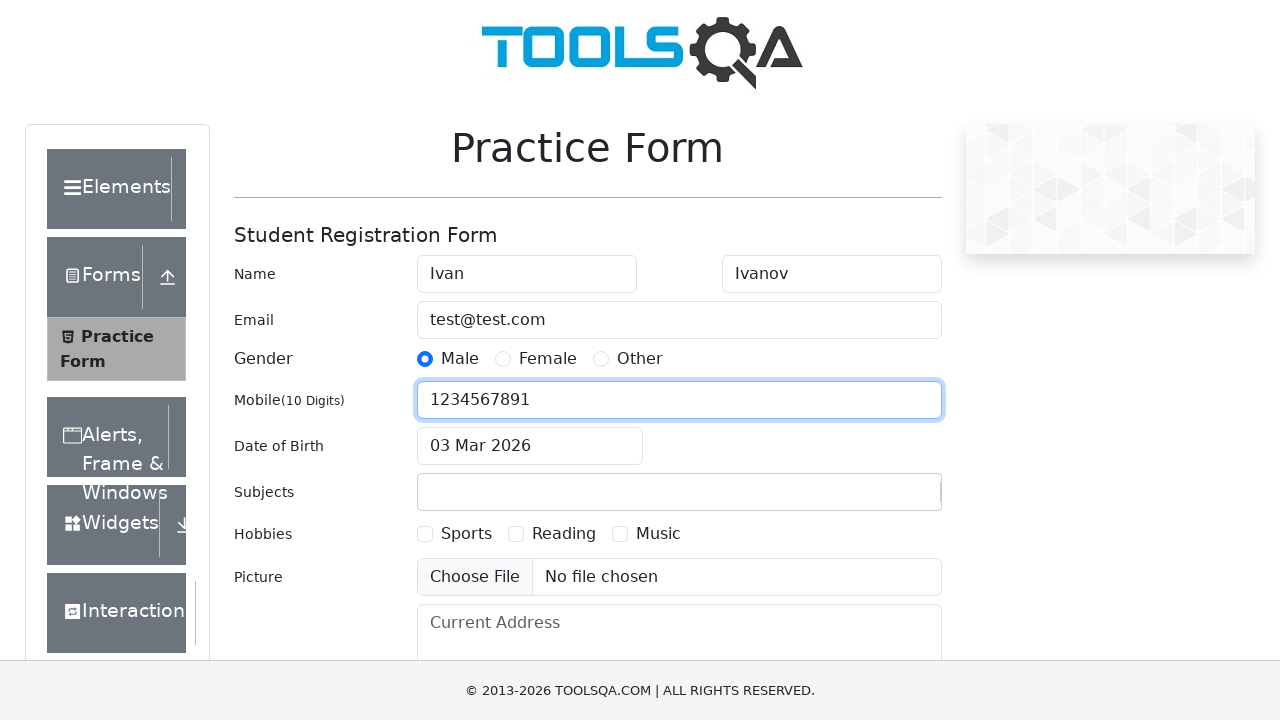

Typed 'Math' in subjects field on #subjectsInput
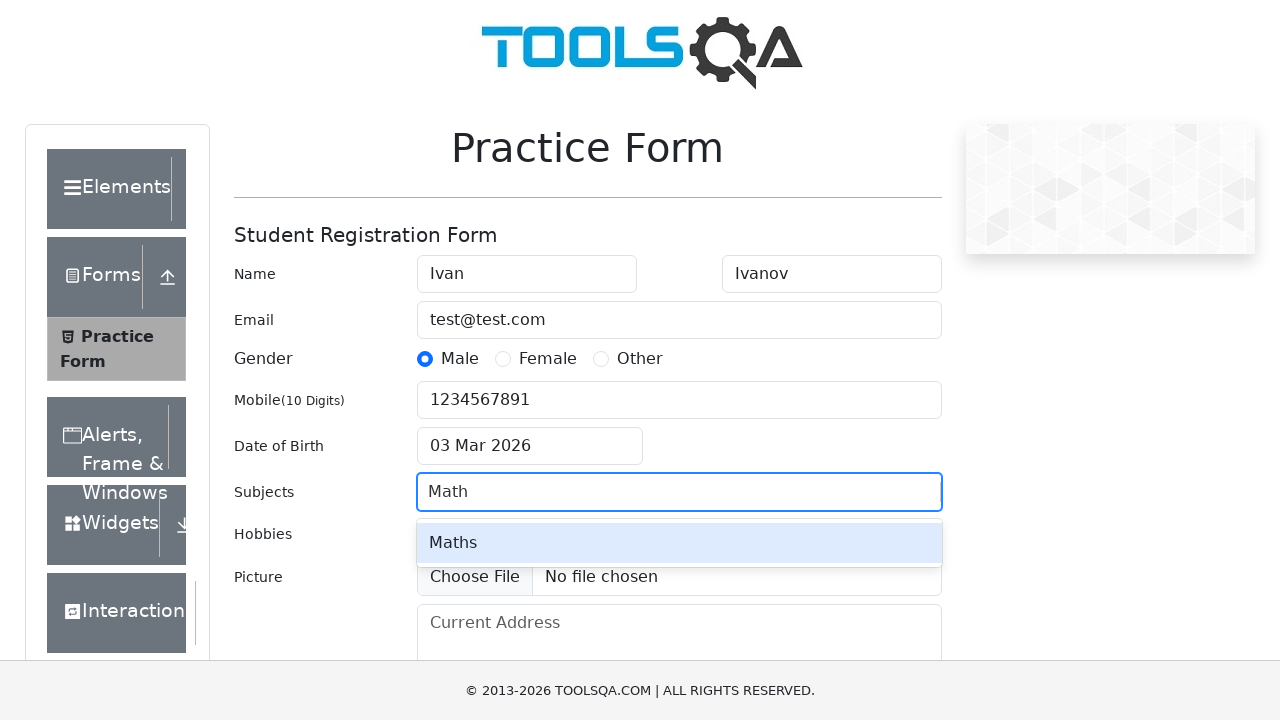

Selected 'Math' from autocomplete dropdown at (679, 543) on .subjects-auto-complete__option
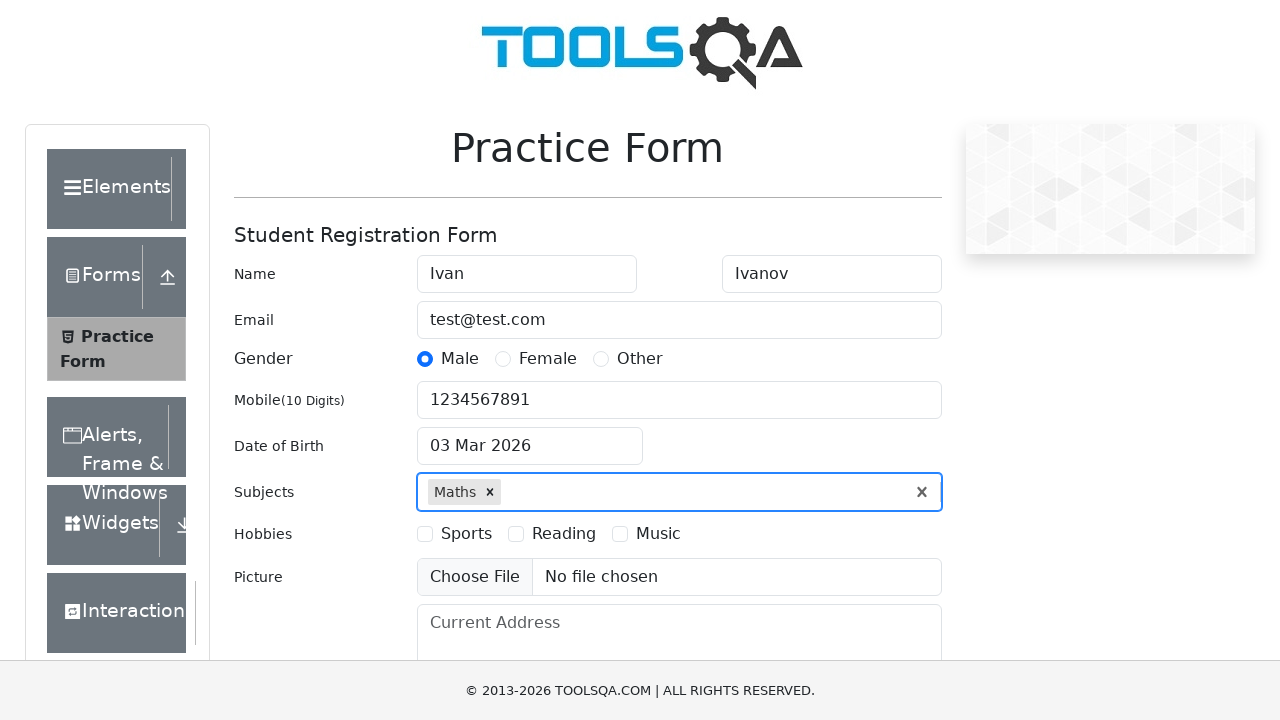

Selected 'Reading' hobby checkbox at (564, 534) on label[for='hobbies-checkbox-2']
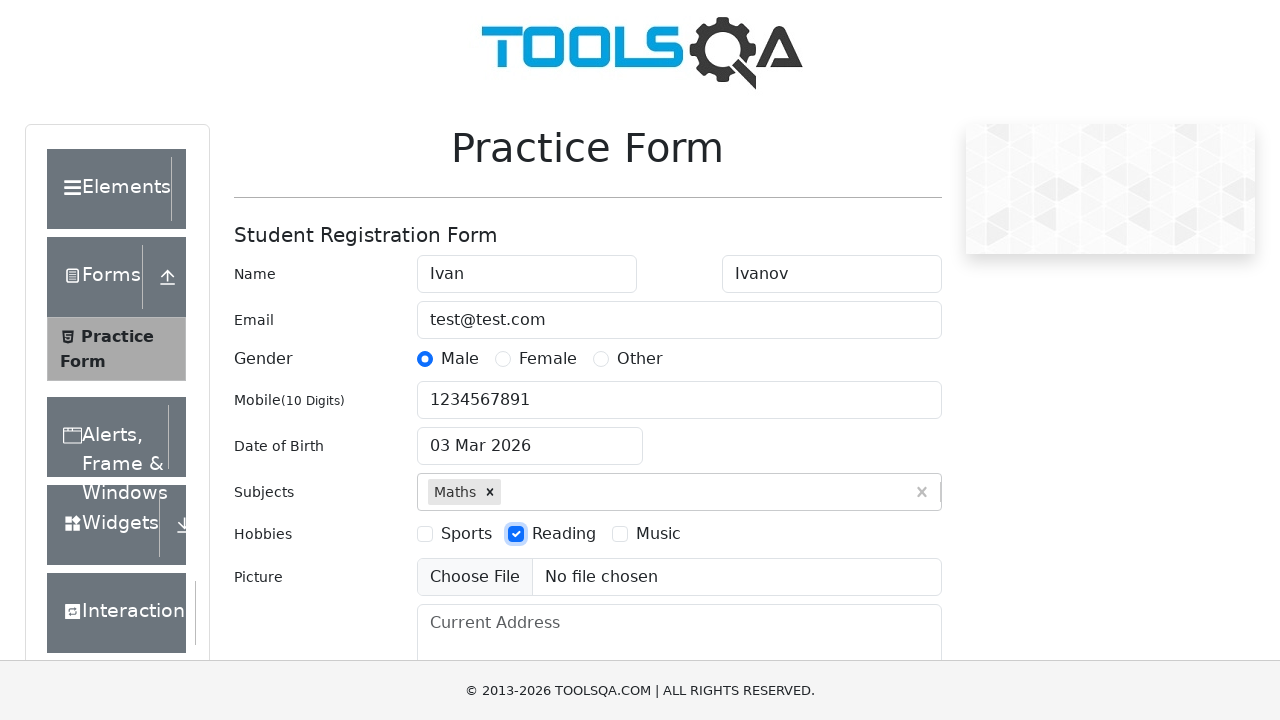

Filled current address field with 'Улица Пушкина, дом Колотушкина' on #currentAddress
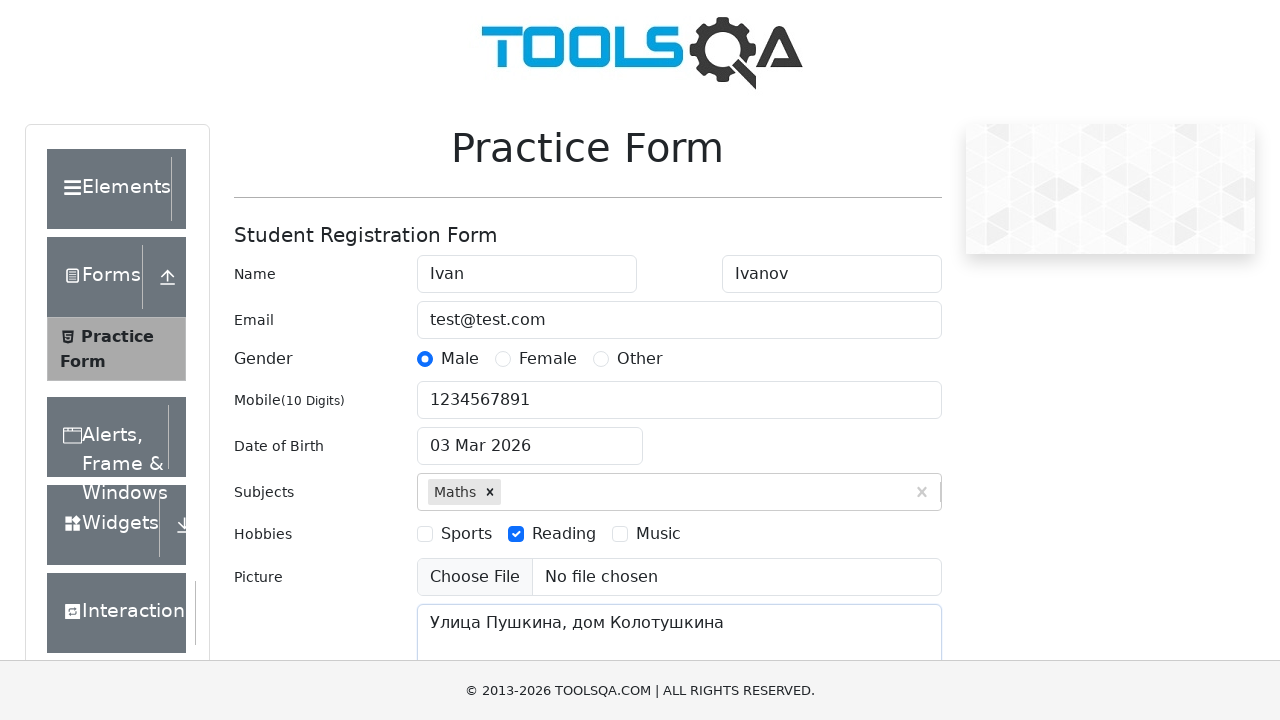

Opened state dropdown at (527, 437) on #state
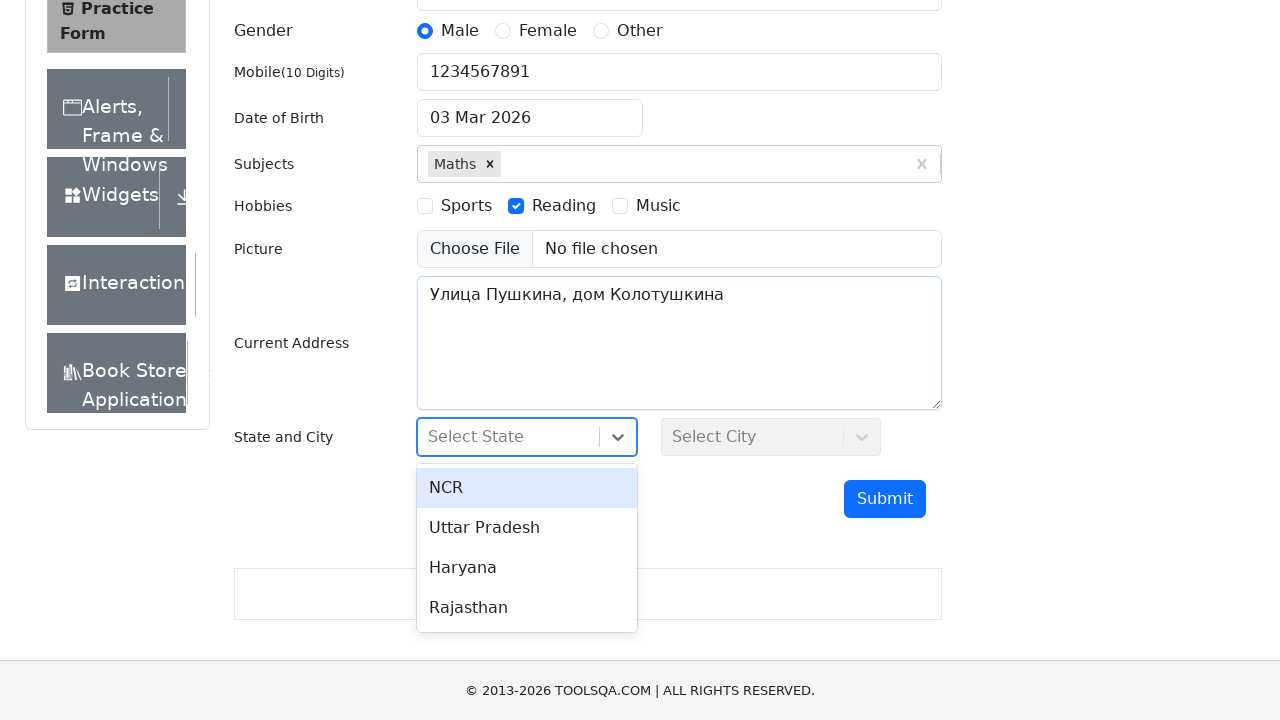

Selected 'Uttar Pradesh' from state dropdown at (527, 528) on text=Uttar Pradesh
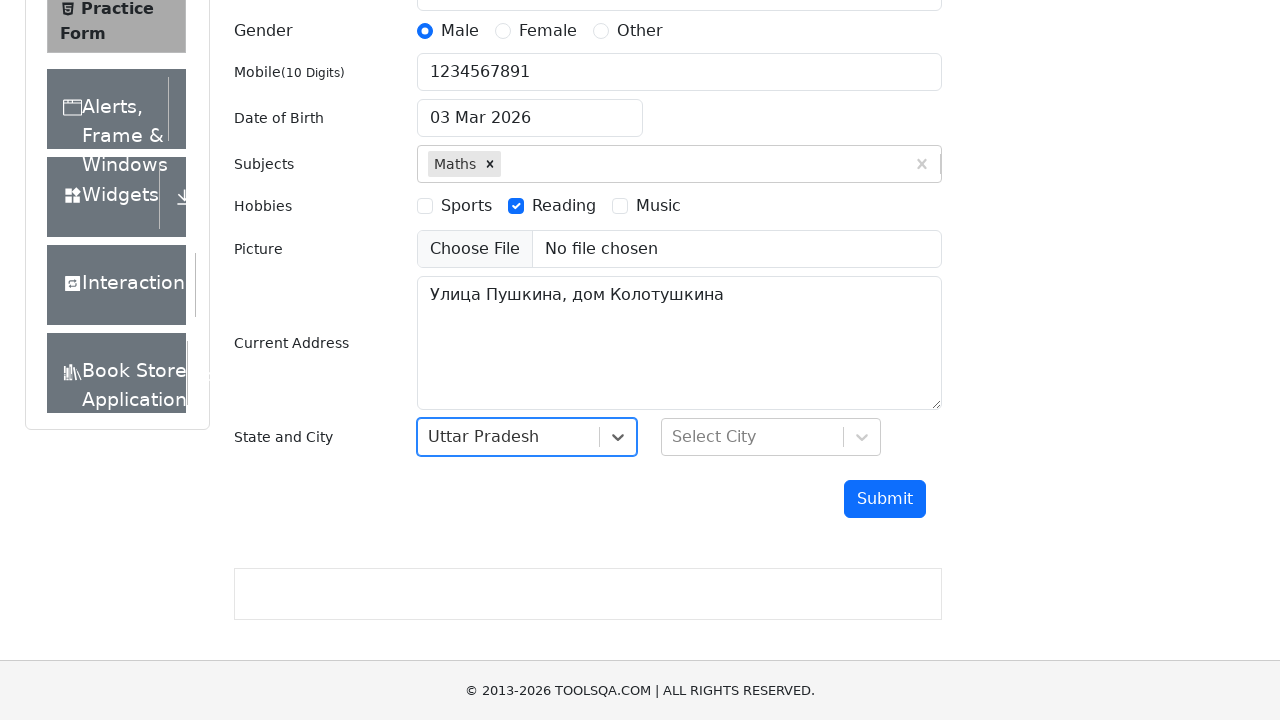

Opened city dropdown at (771, 437) on #city
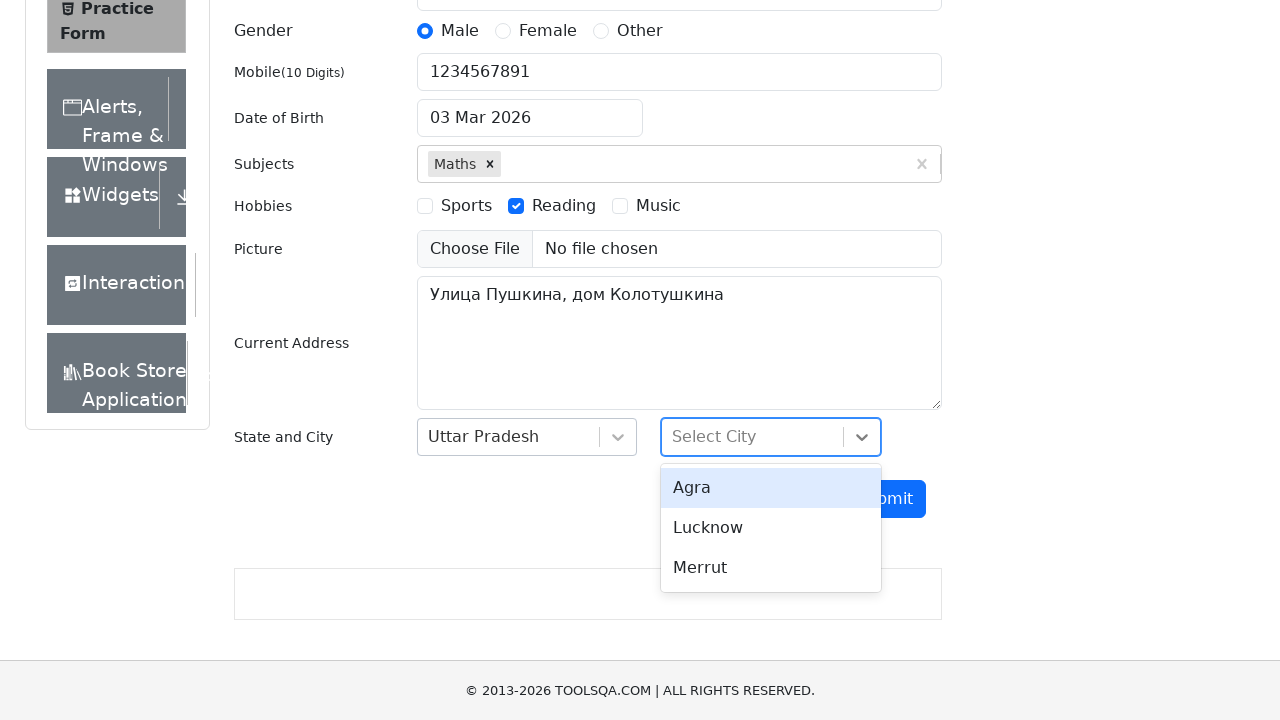

Selected 'Lucknow' from city dropdown at (771, 528) on text=Lucknow
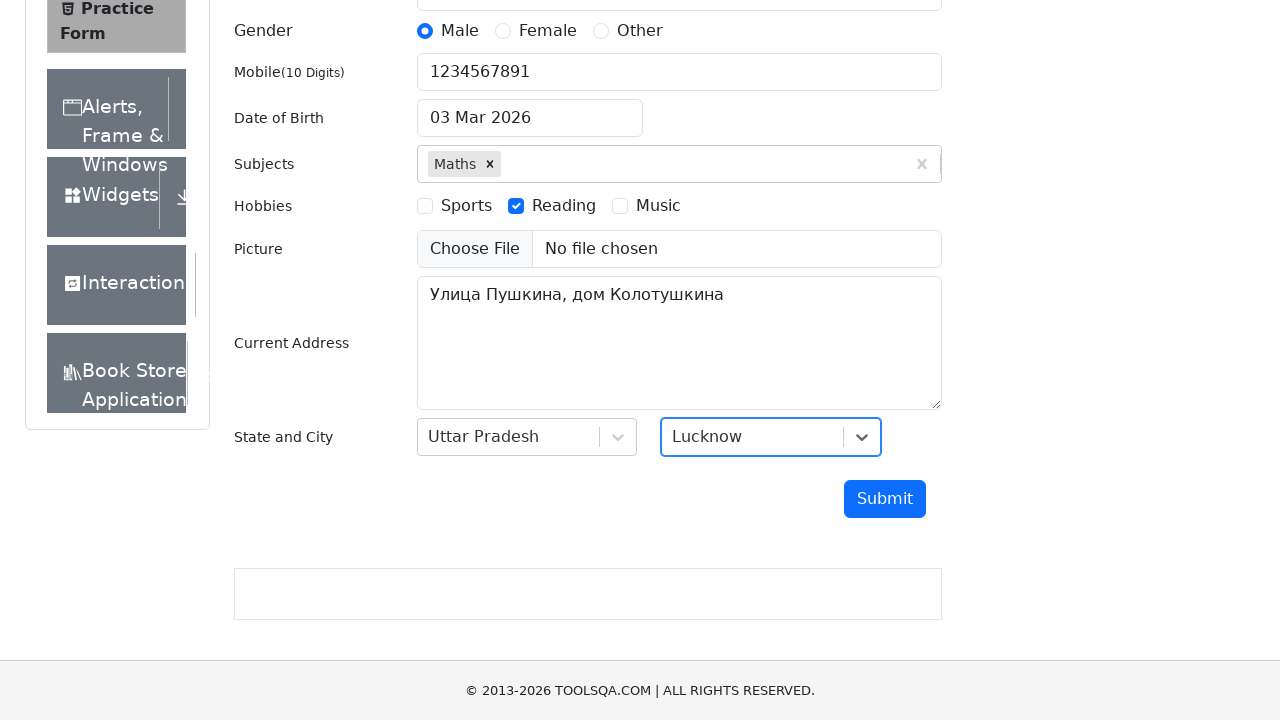

Clicked submit button to submit registration form at (885, 499) on #submit
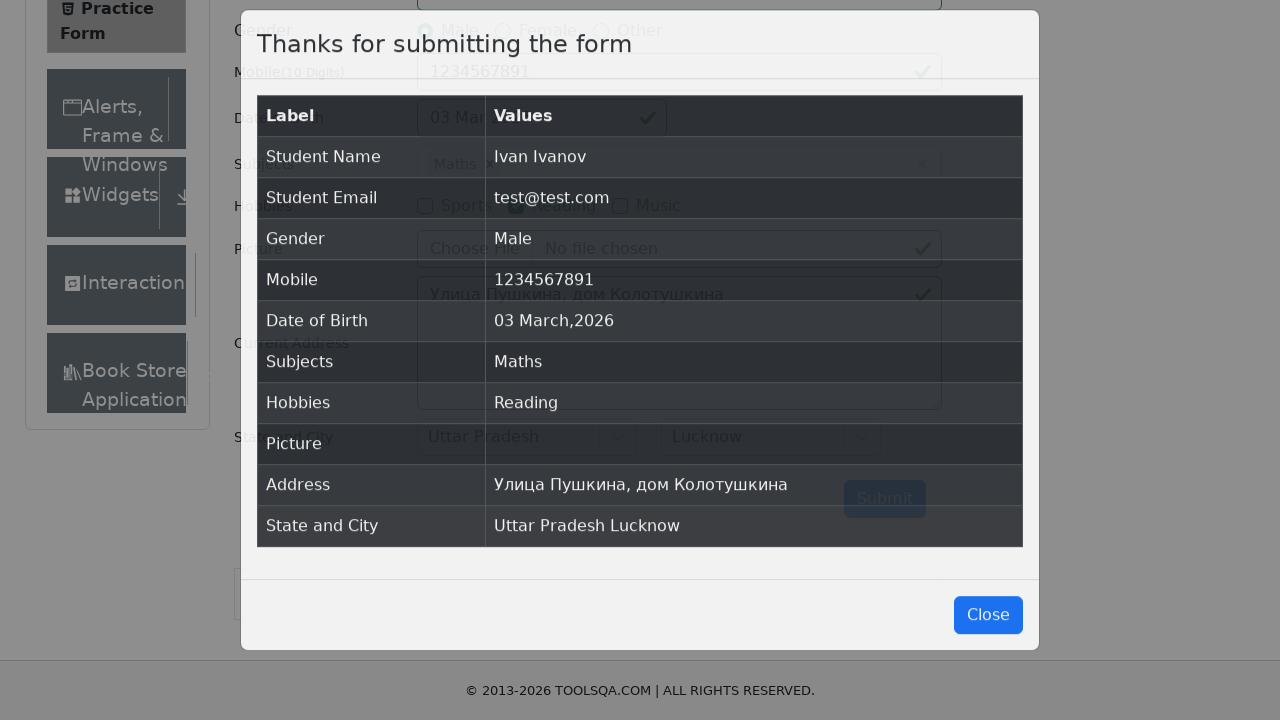

Submission confirmation modal appeared - form successfully submitted
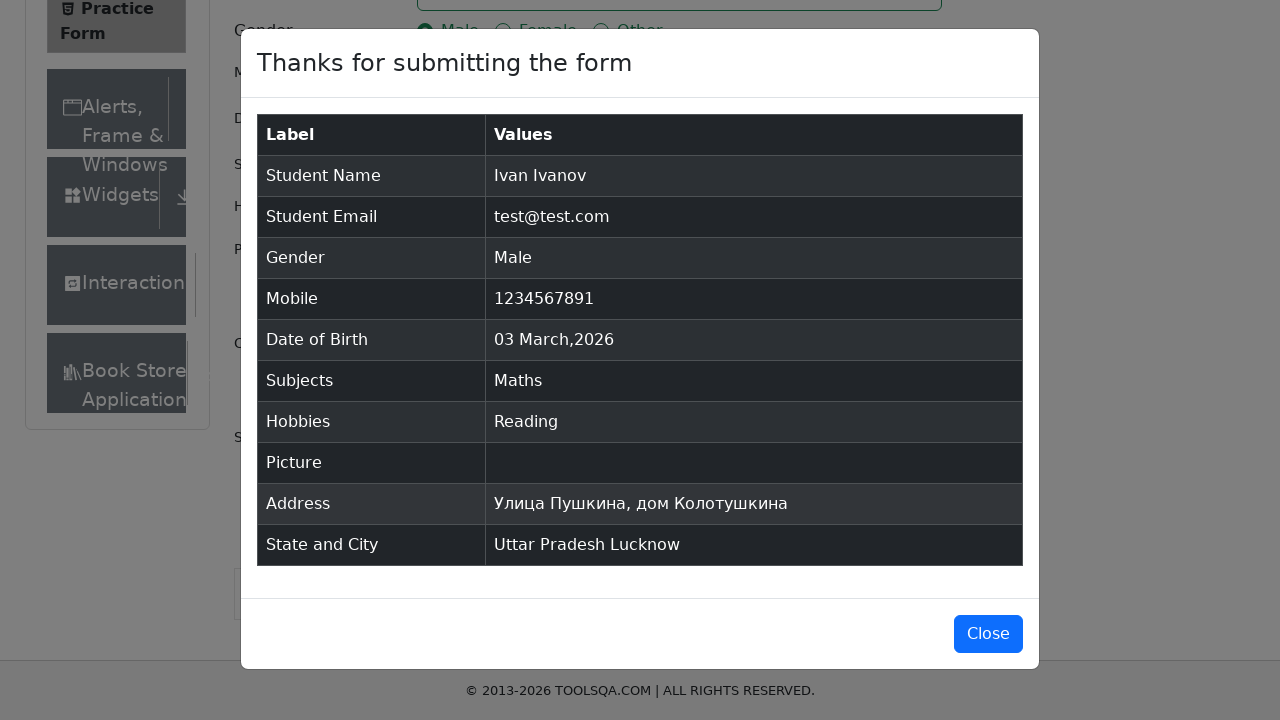

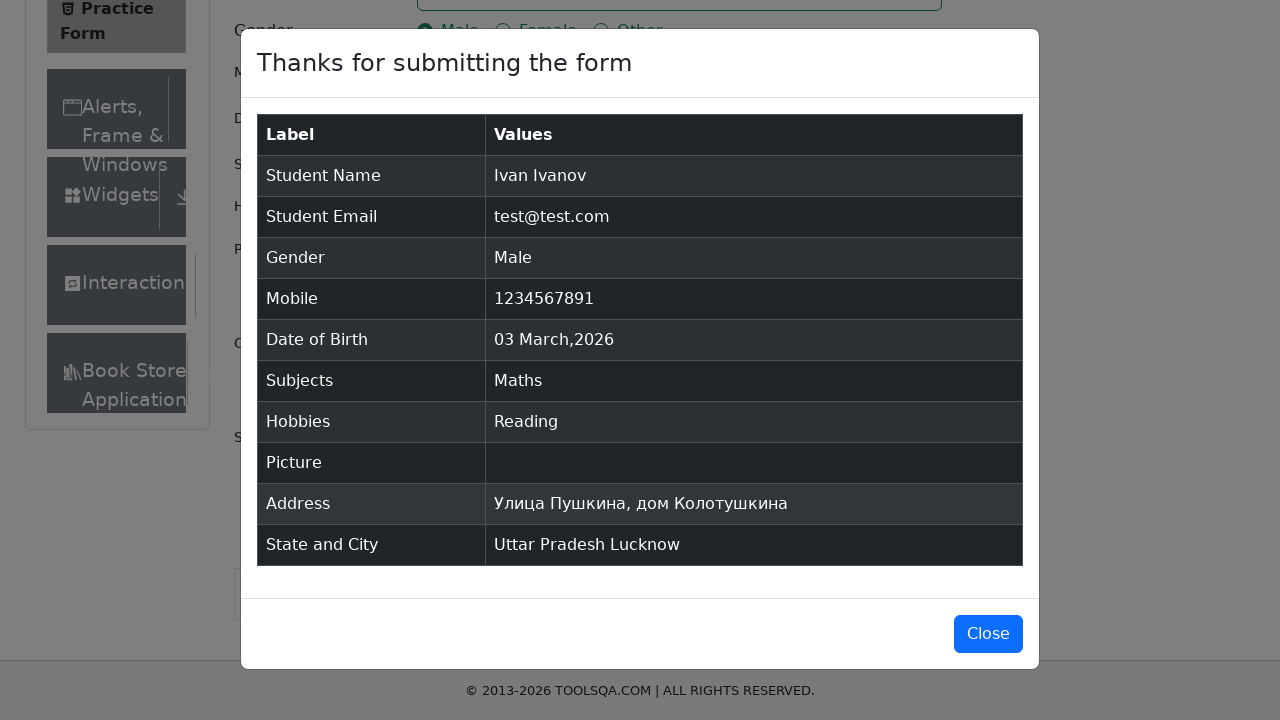